Tests dynamic controls checkbox functionality by navigating to the page, checking the checkbox and clicking Remove button

Starting URL: https://the-internet.herokuapp.com/

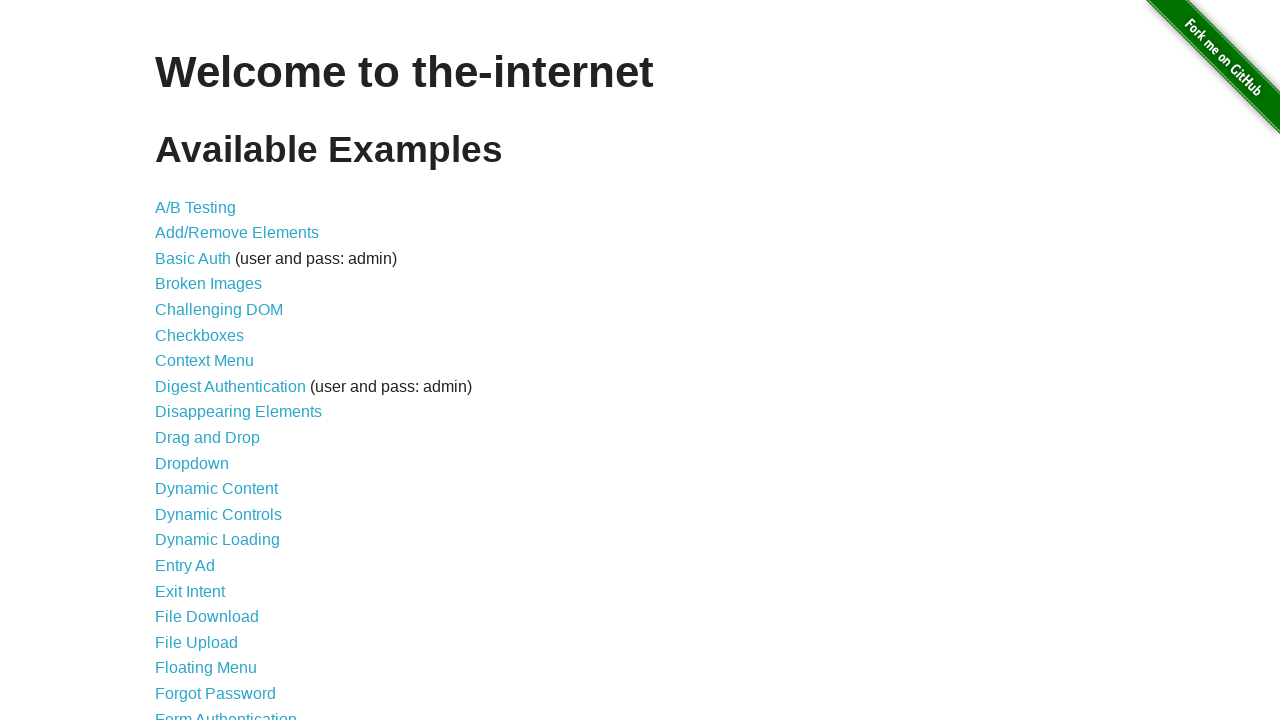

Clicked Dynamic Controls link at (218, 514) on xpath=//a[@href='/dynamic_controls']
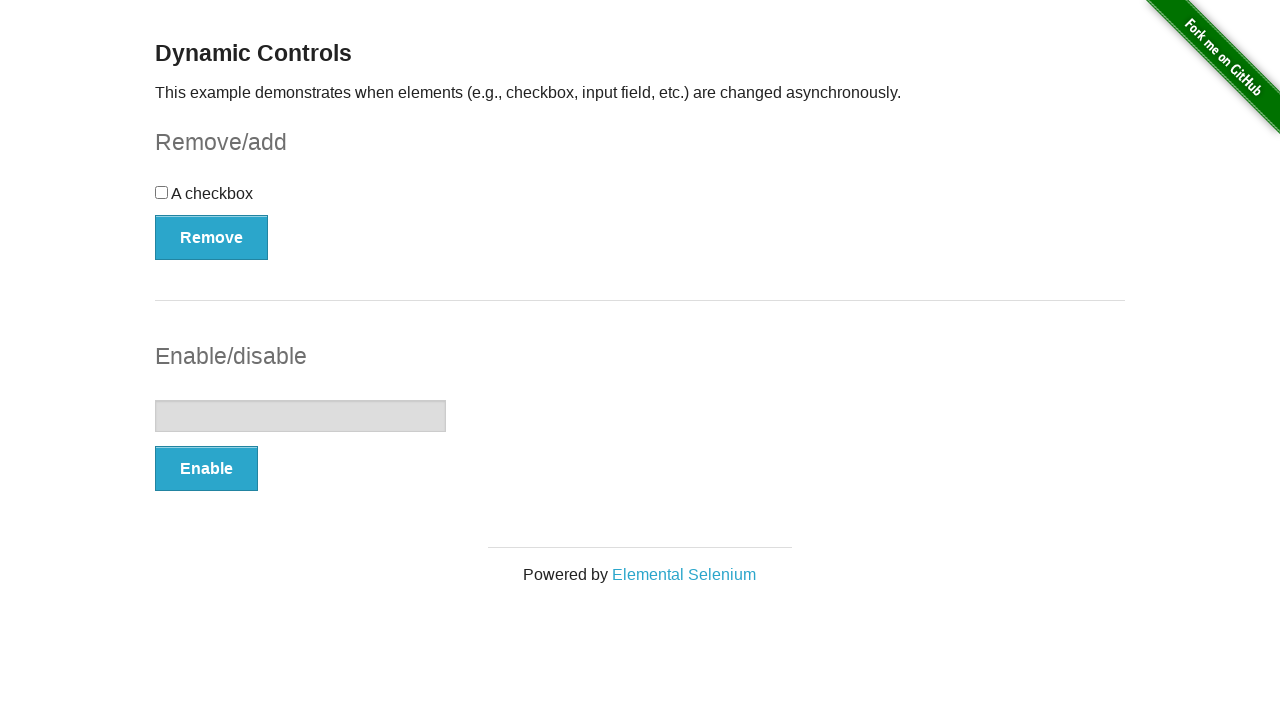

Clicked checkbox to check it at (162, 192) on xpath=//input[@type='checkbox']
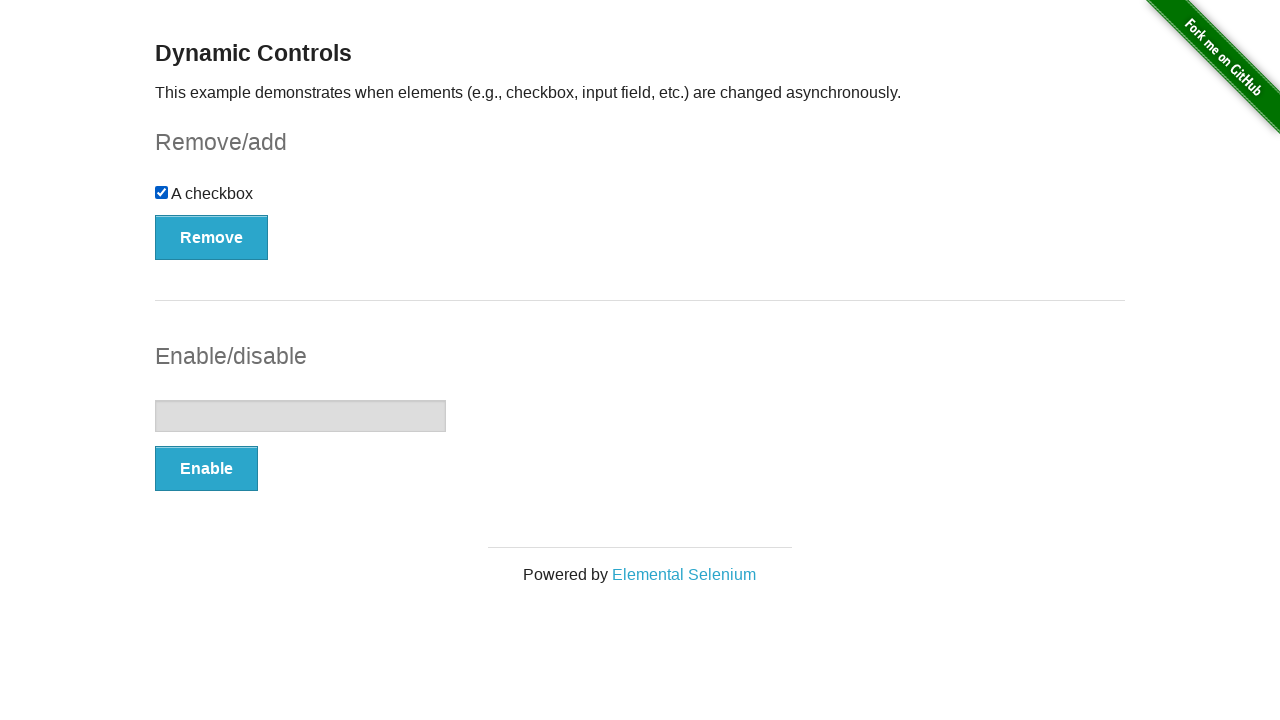

Waited 3 seconds for UI to stabilize
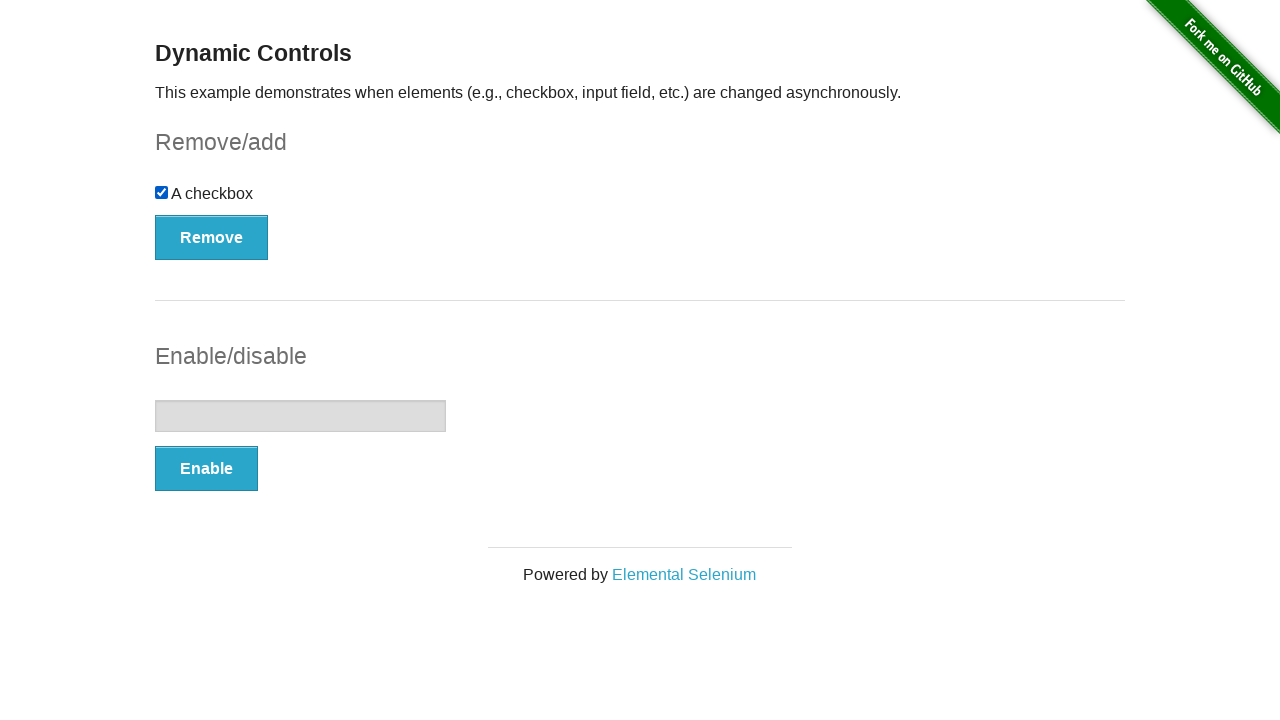

Clicked Remove button at (212, 237) on xpath=//form[@id='checkbox-example']/button
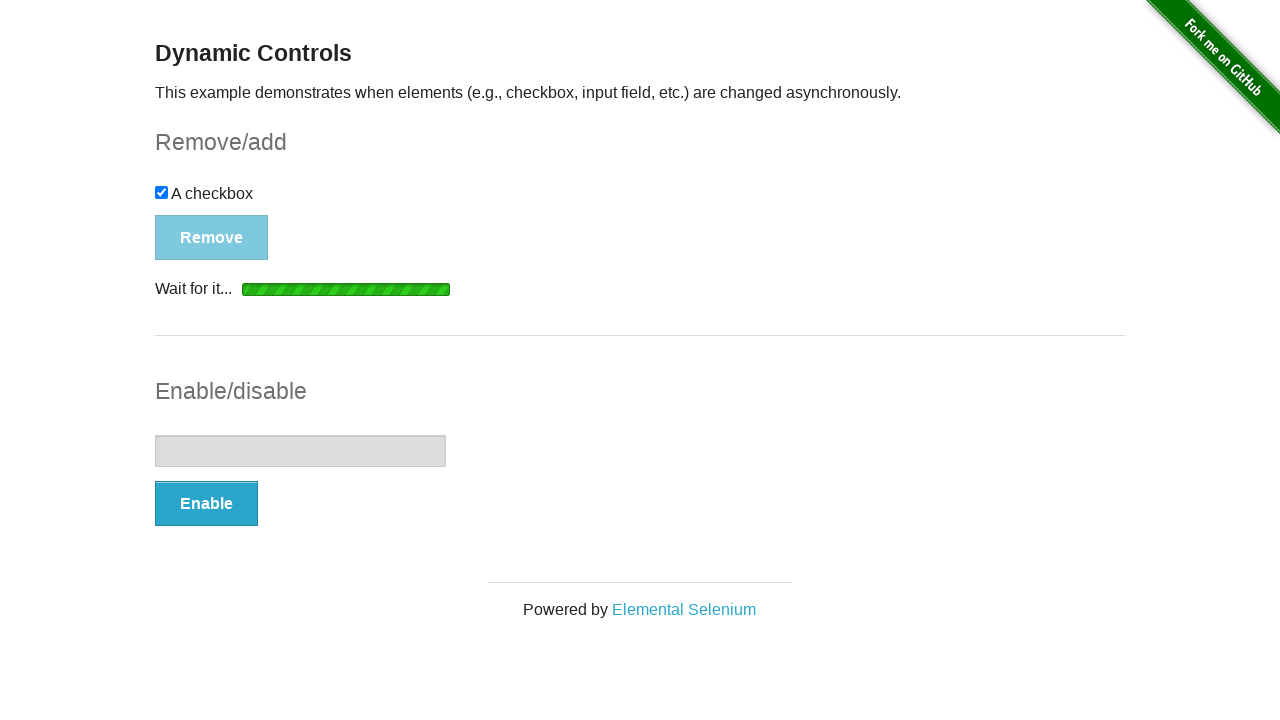

Completion message appeared after removing checkbox
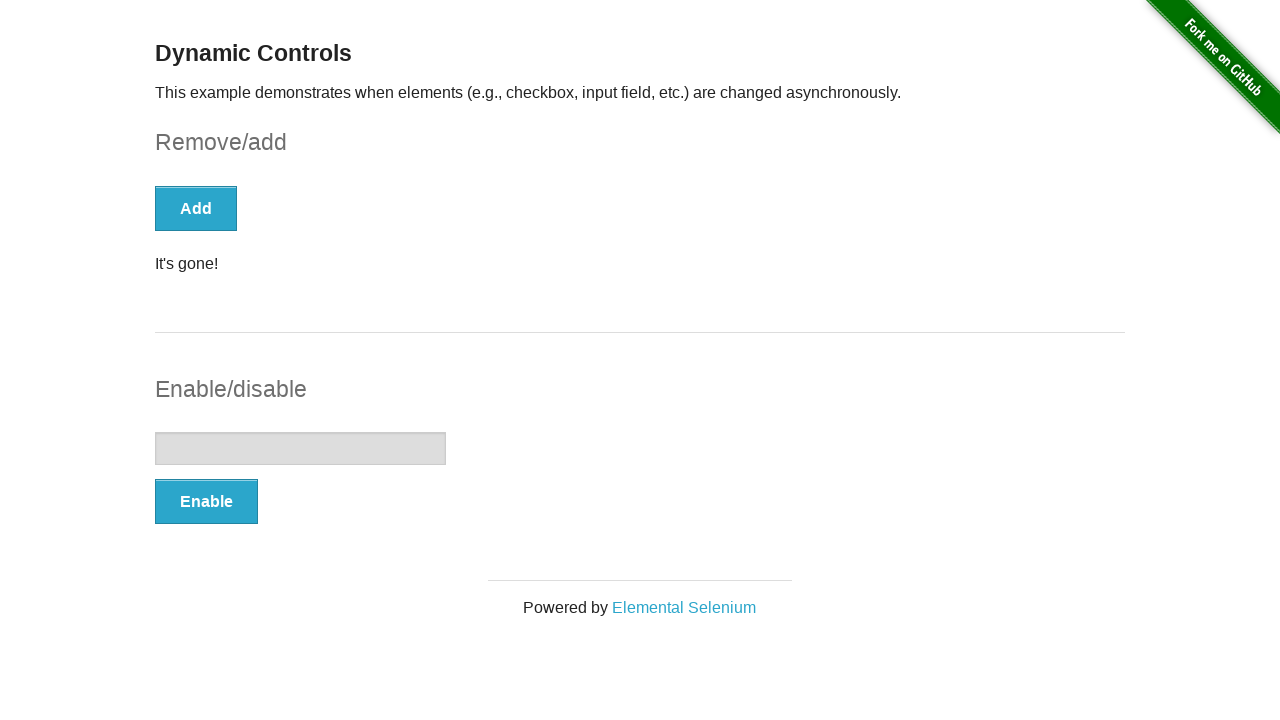

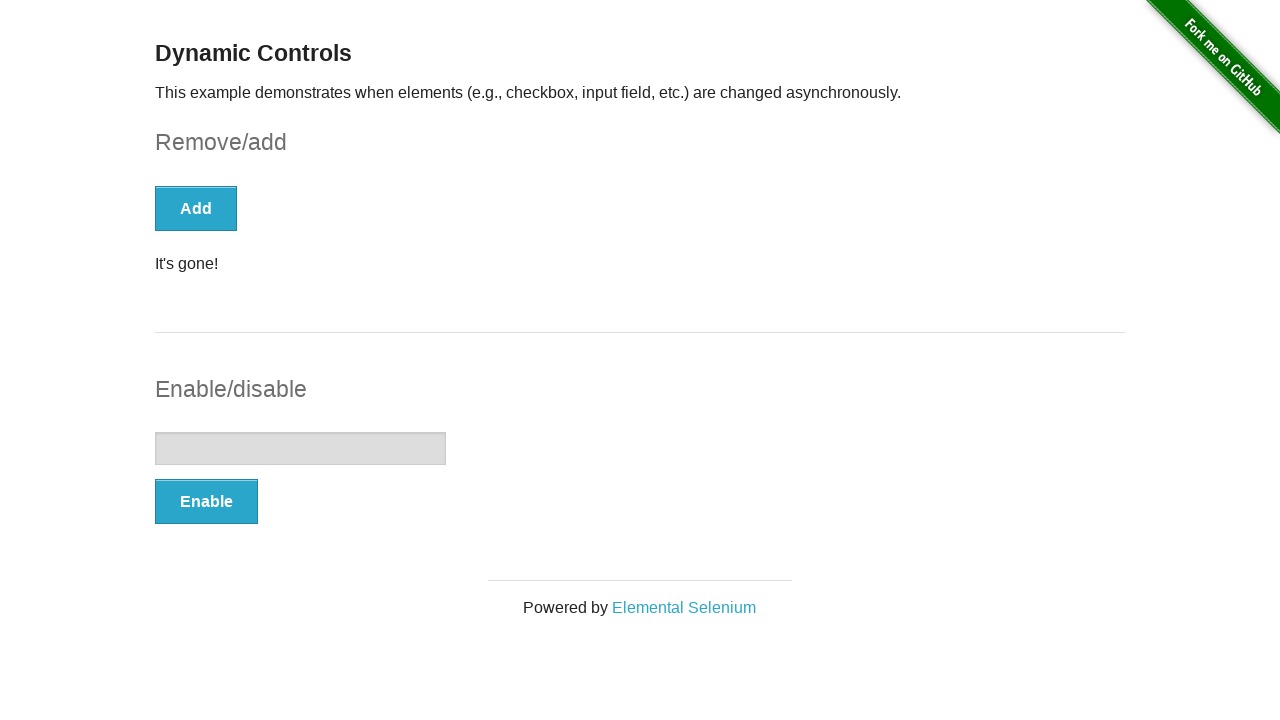